Tests un-marking items as complete by unchecking their checkboxes

Starting URL: https://demo.playwright.dev/todomvc

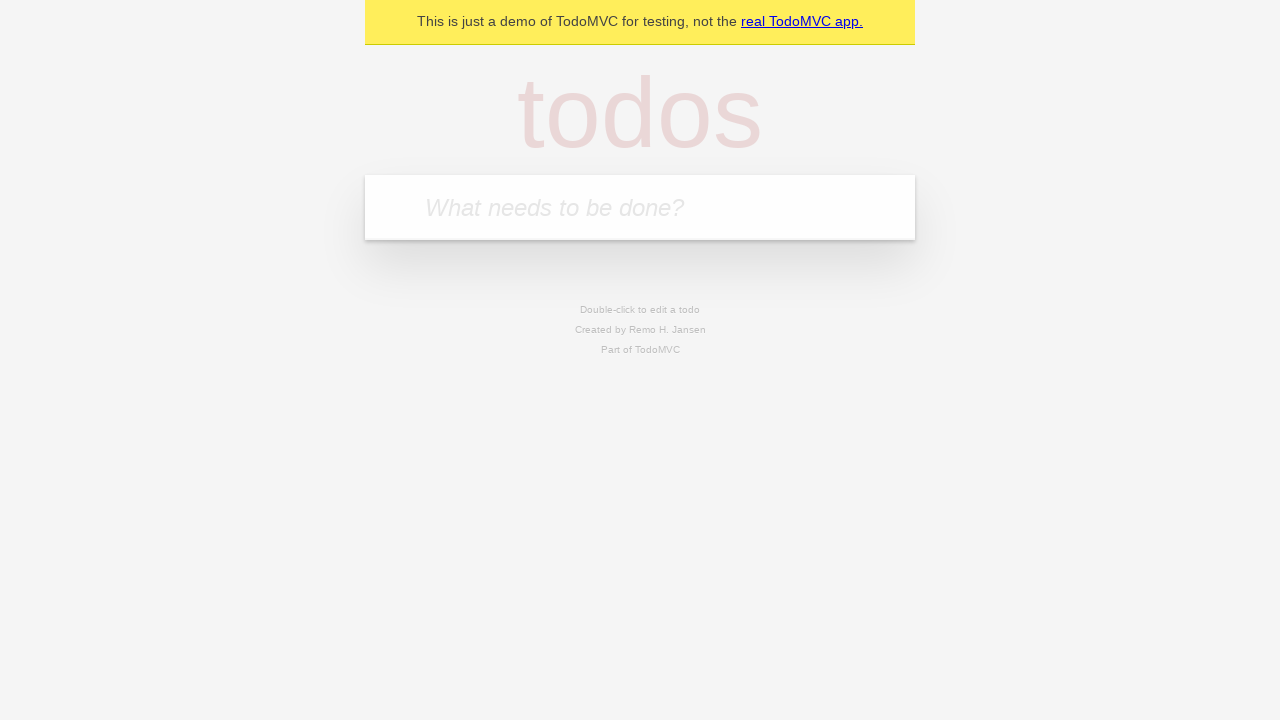

Filled todo input with 'buy some cheese' on internal:attr=[placeholder="What needs to be done?"i]
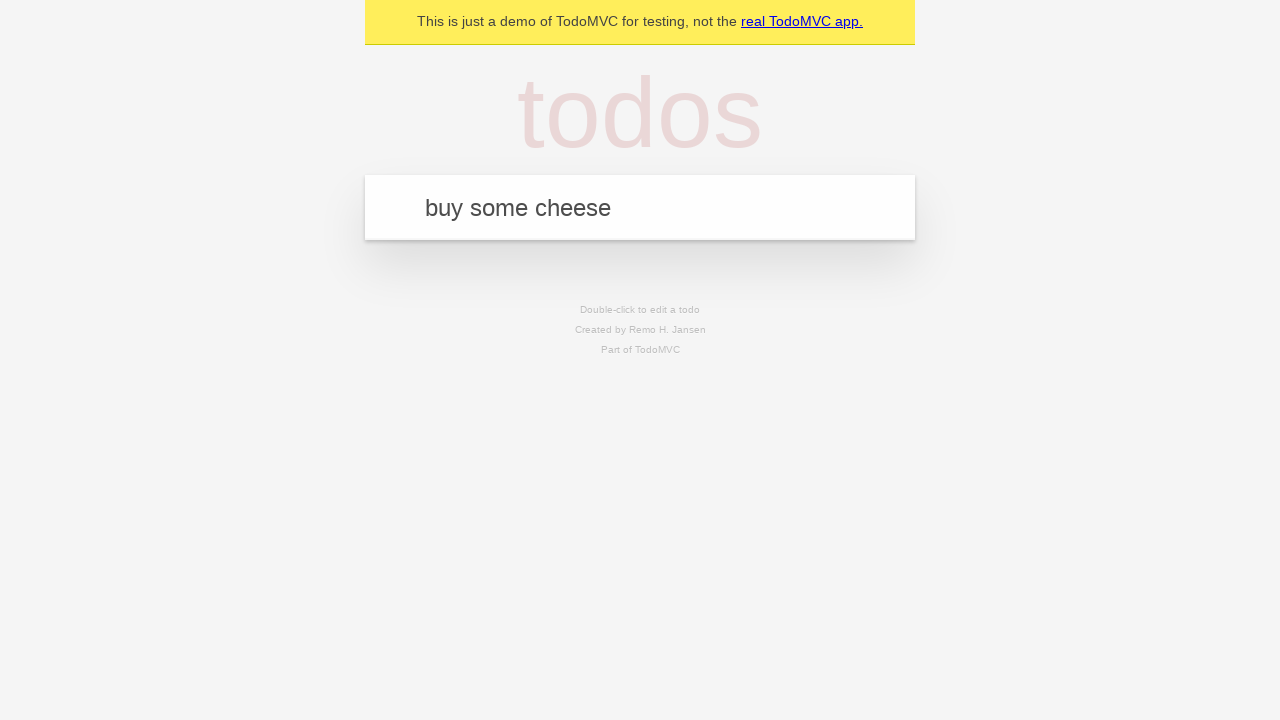

Pressed Enter to create first todo item on internal:attr=[placeholder="What needs to be done?"i]
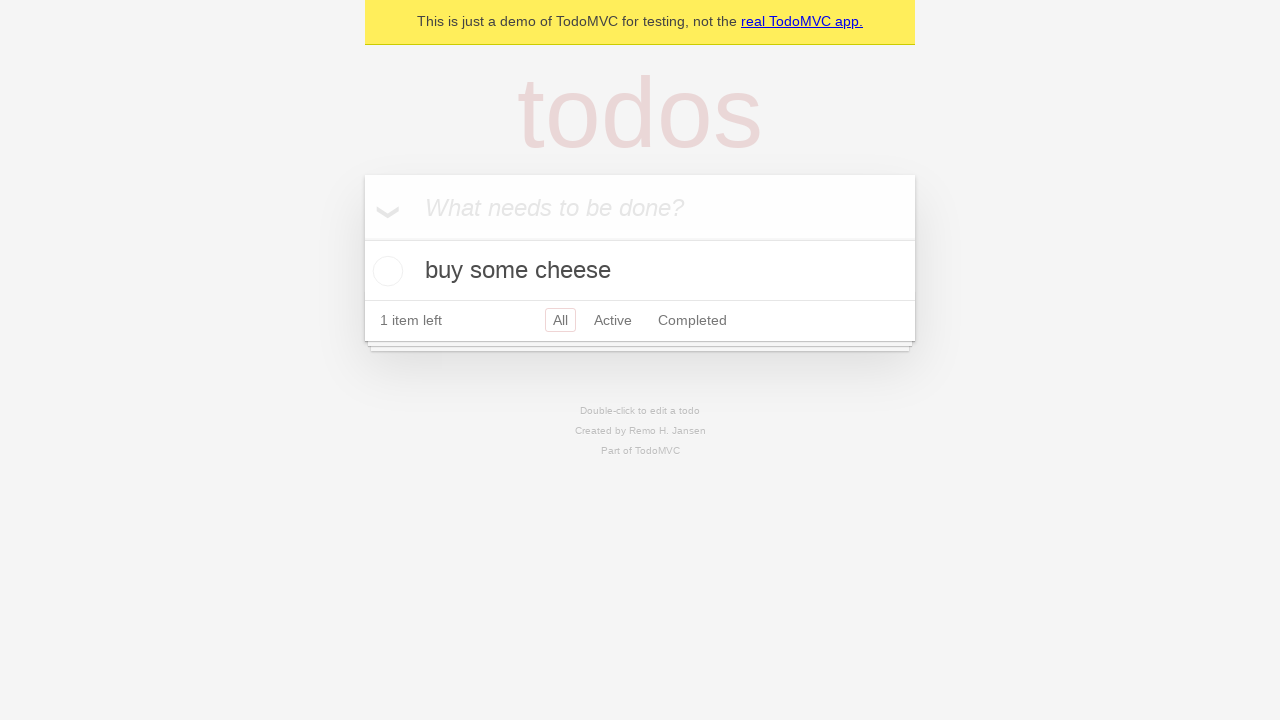

Filled todo input with 'feed the cat' on internal:attr=[placeholder="What needs to be done?"i]
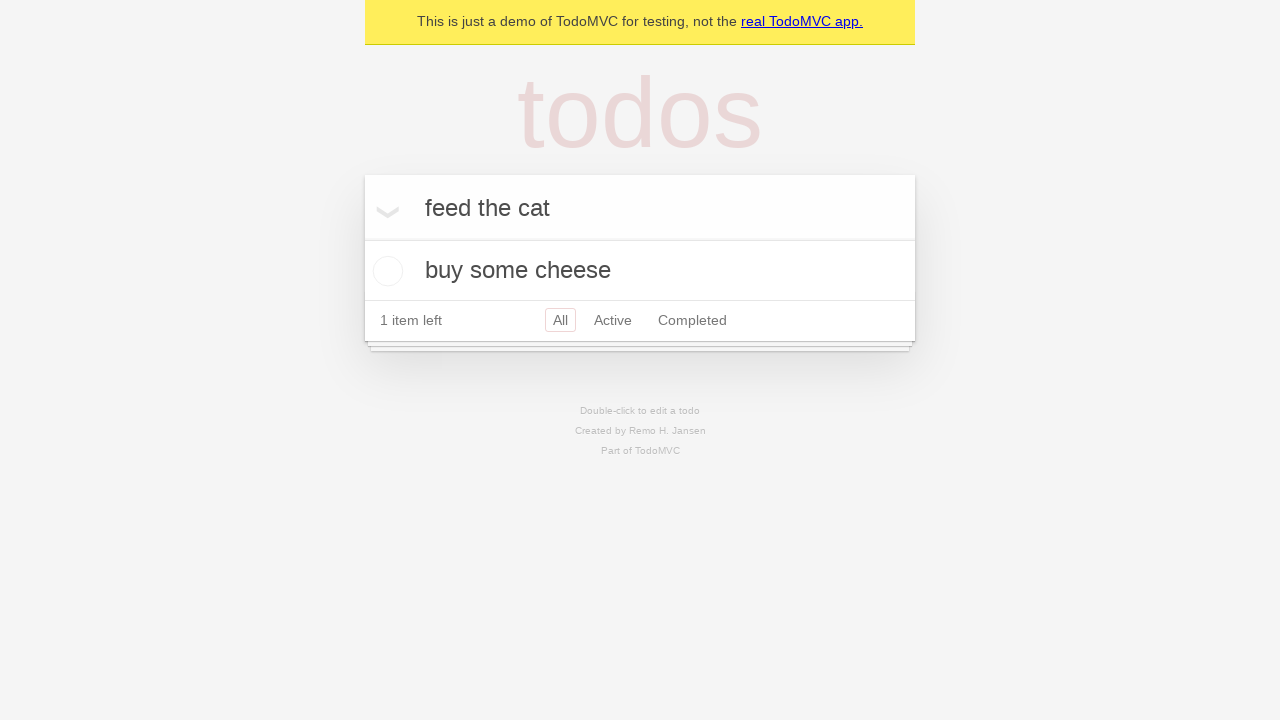

Pressed Enter to create second todo item on internal:attr=[placeholder="What needs to be done?"i]
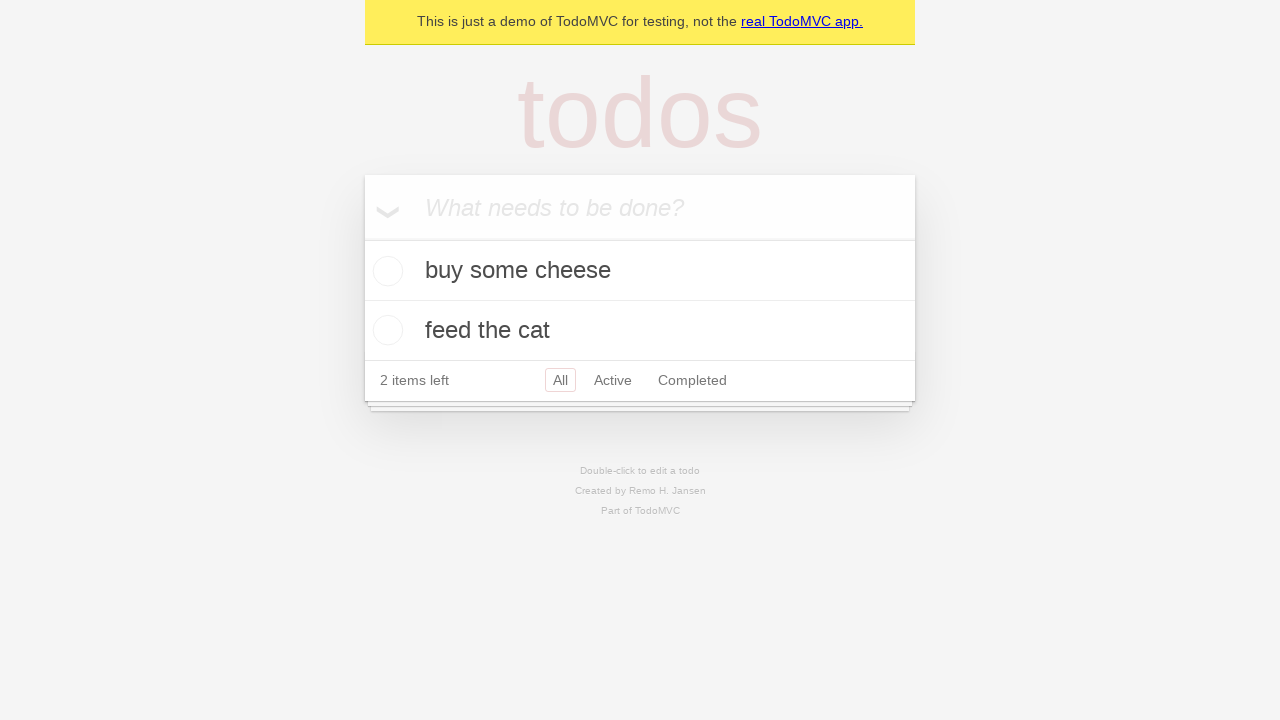

Checked the first todo item's checkbox to mark as complete at (385, 271) on internal:testid=[data-testid="todo-item"s] >> nth=0 >> internal:role=checkbox
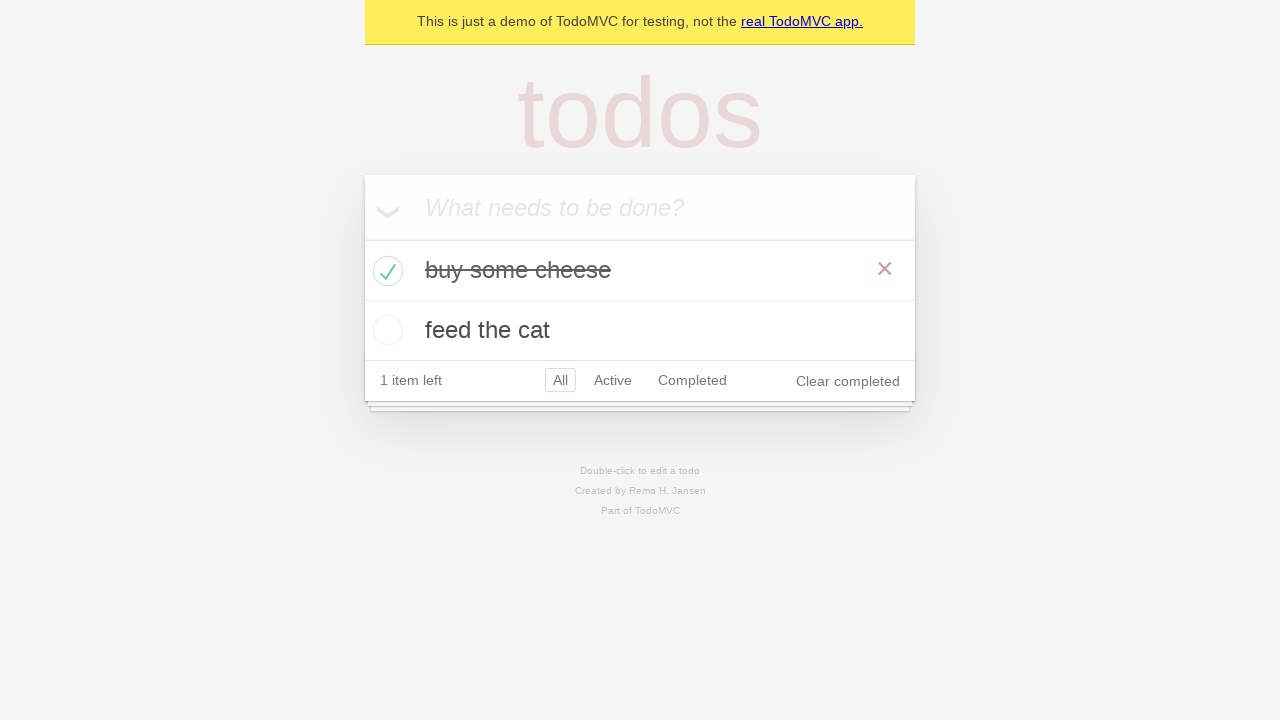

Unchecked the first todo item's checkbox to mark as incomplete at (385, 271) on internal:testid=[data-testid="todo-item"s] >> nth=0 >> internal:role=checkbox
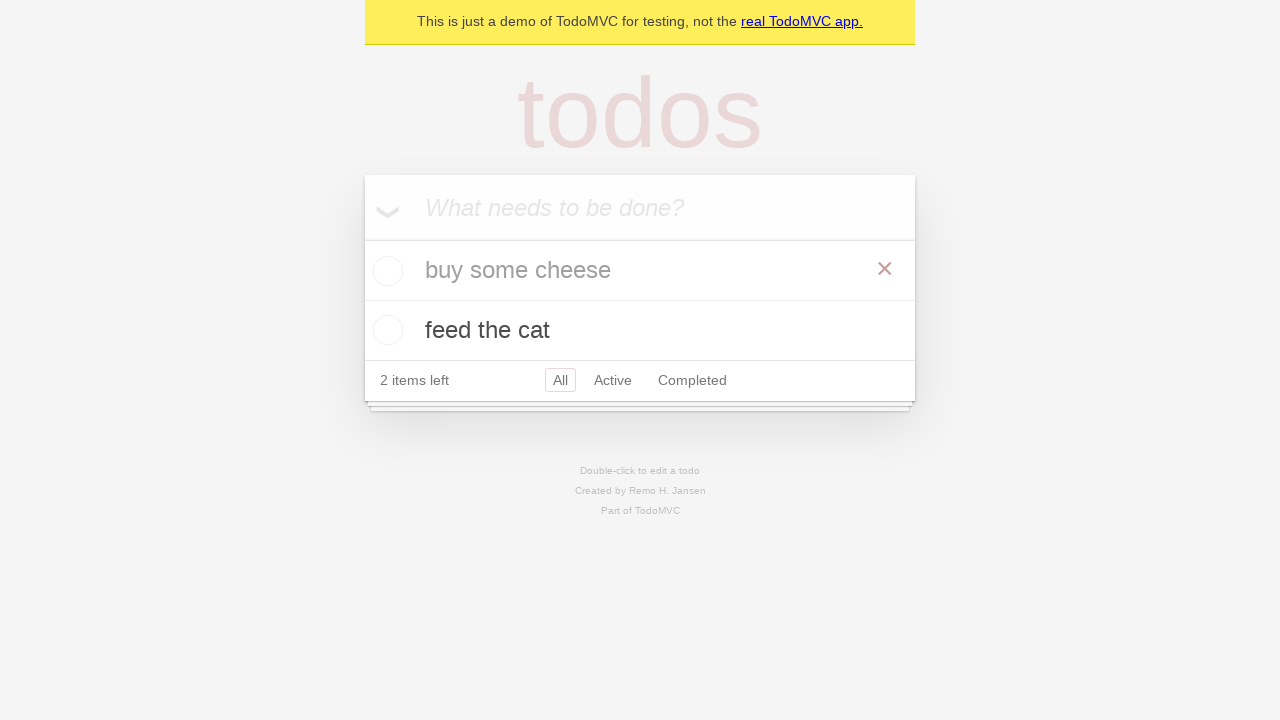

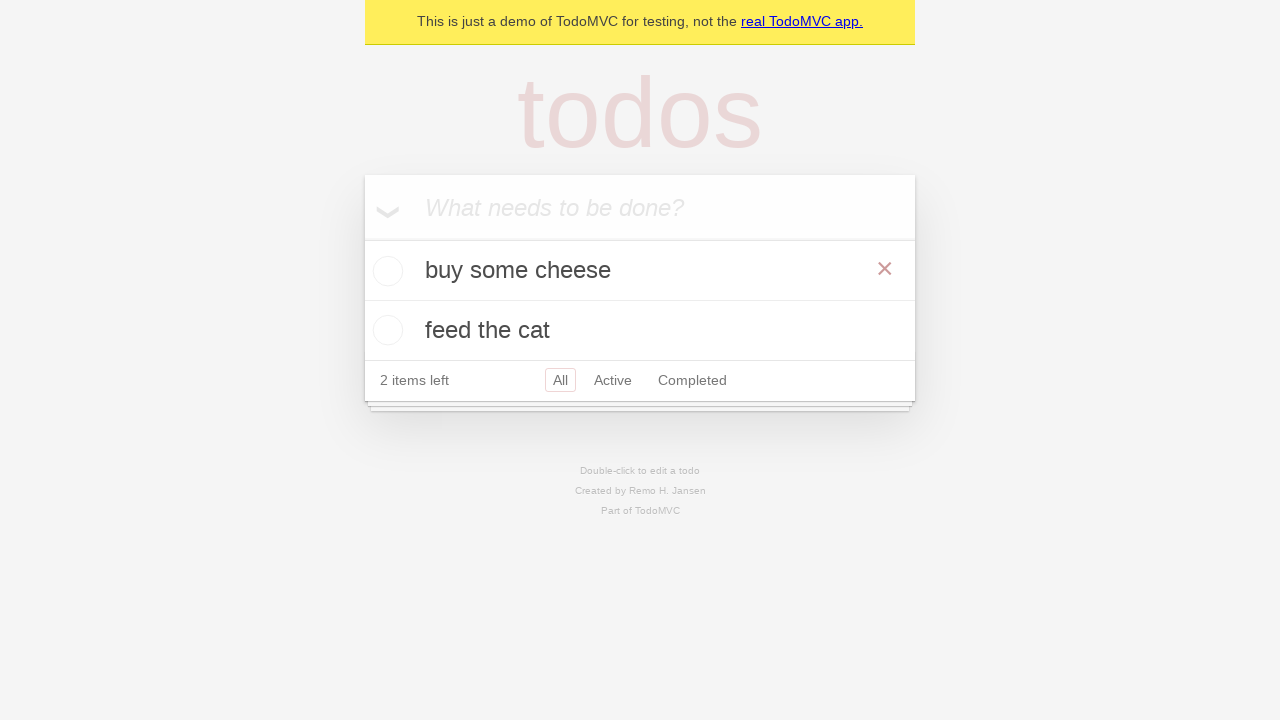